Tests browser navigation functions by navigating to a second page, then using back and forward navigation to move between pages

Starting URL: http://only-testing-blog.blogspot.in/2014/01/textbox.html

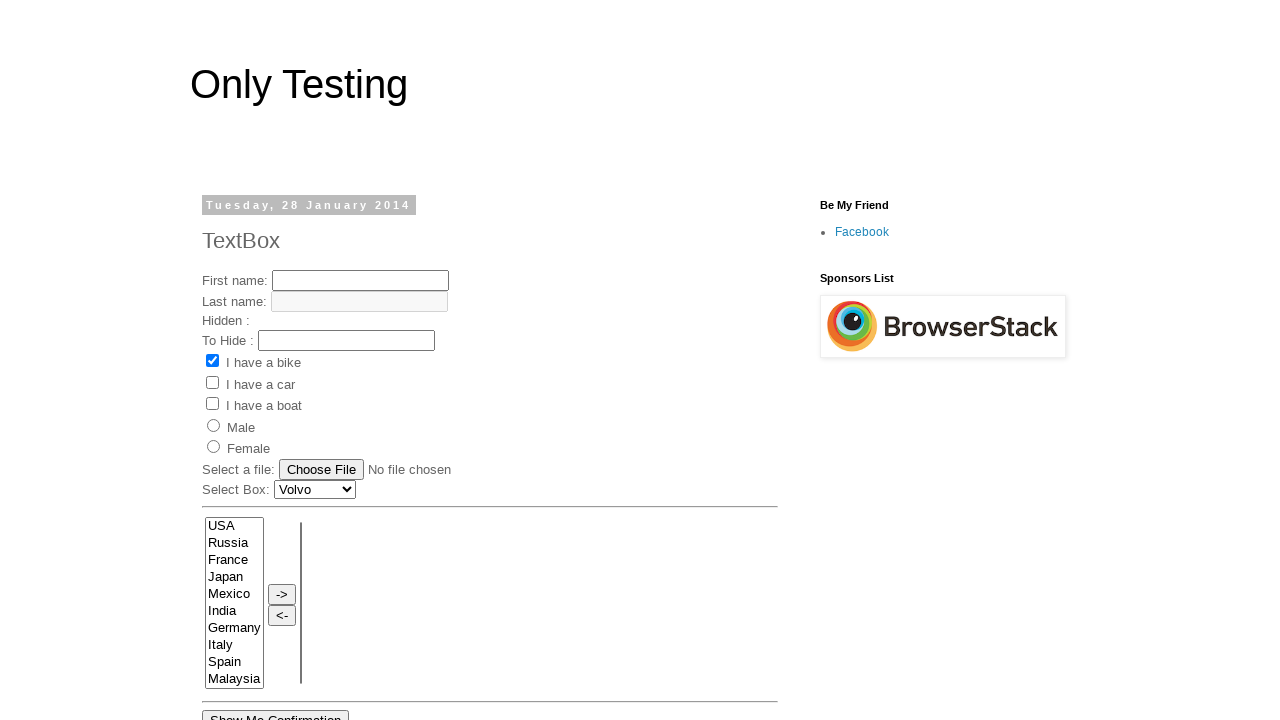

Retrieved title of initial page (textbox.html)
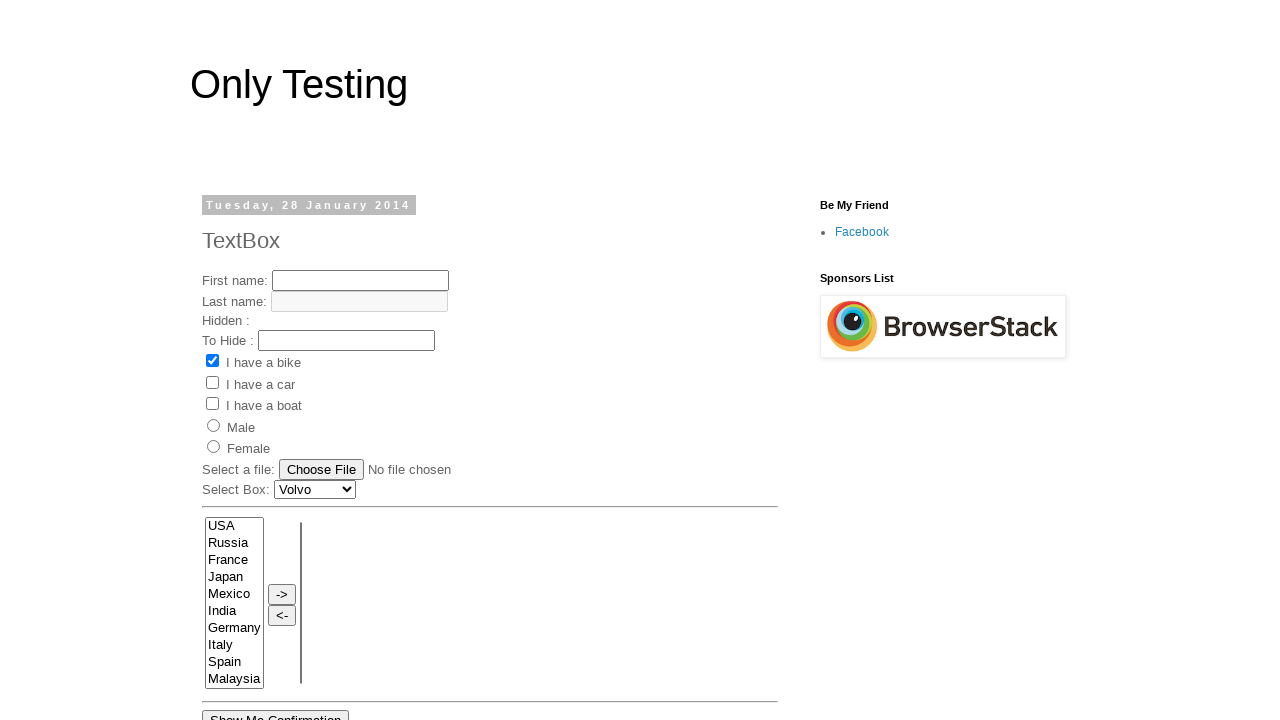

Navigated to second page (test.html)
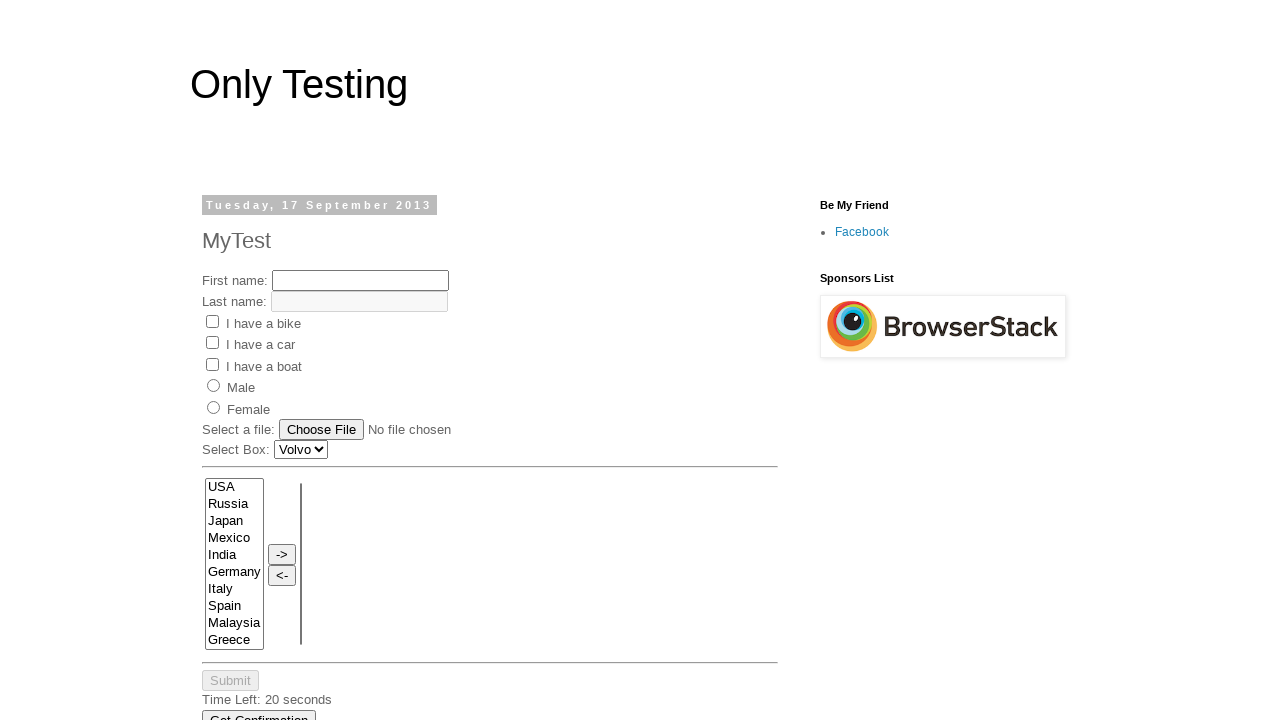

Retrieved title of second page
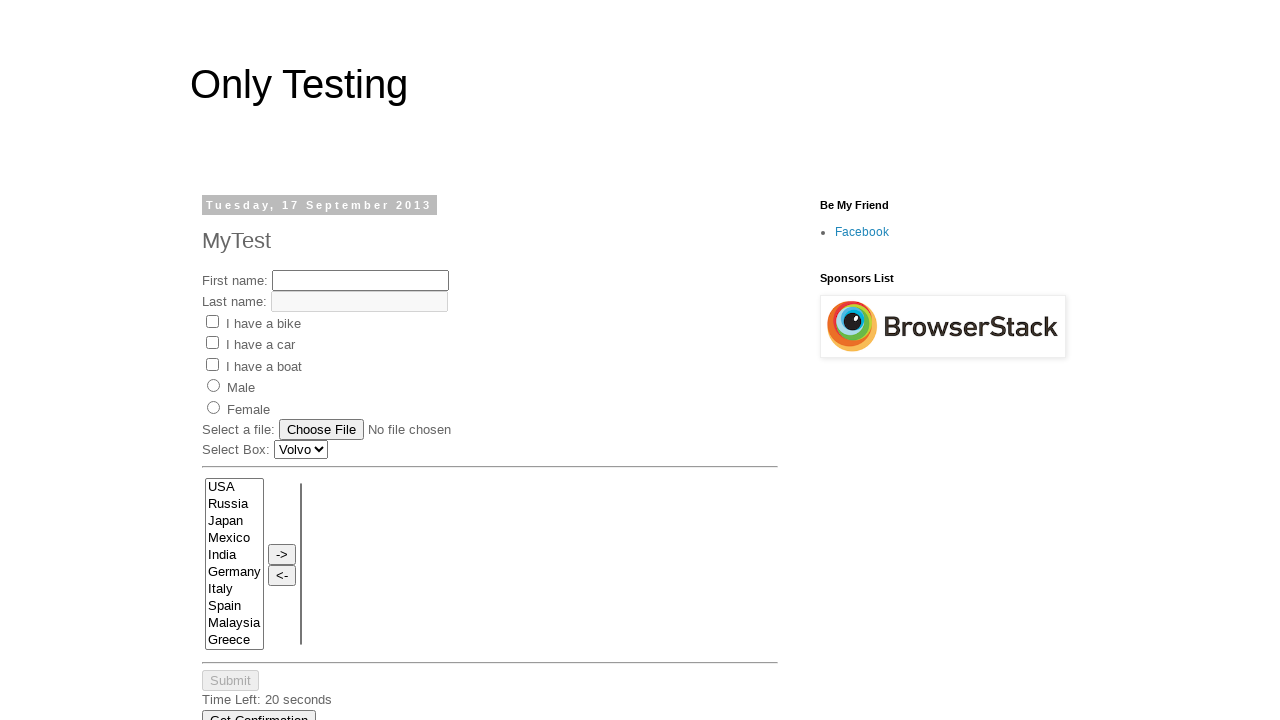

Navigated back to first page using back button
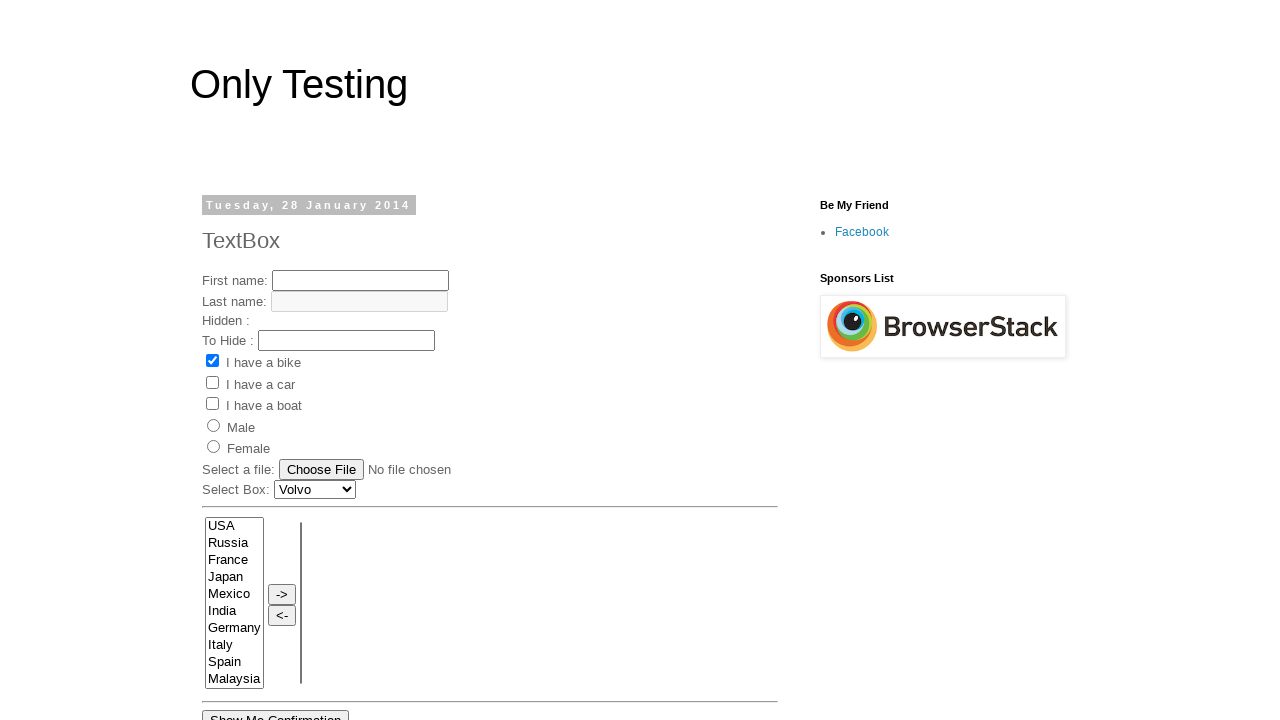

Retrieved title after navigating back
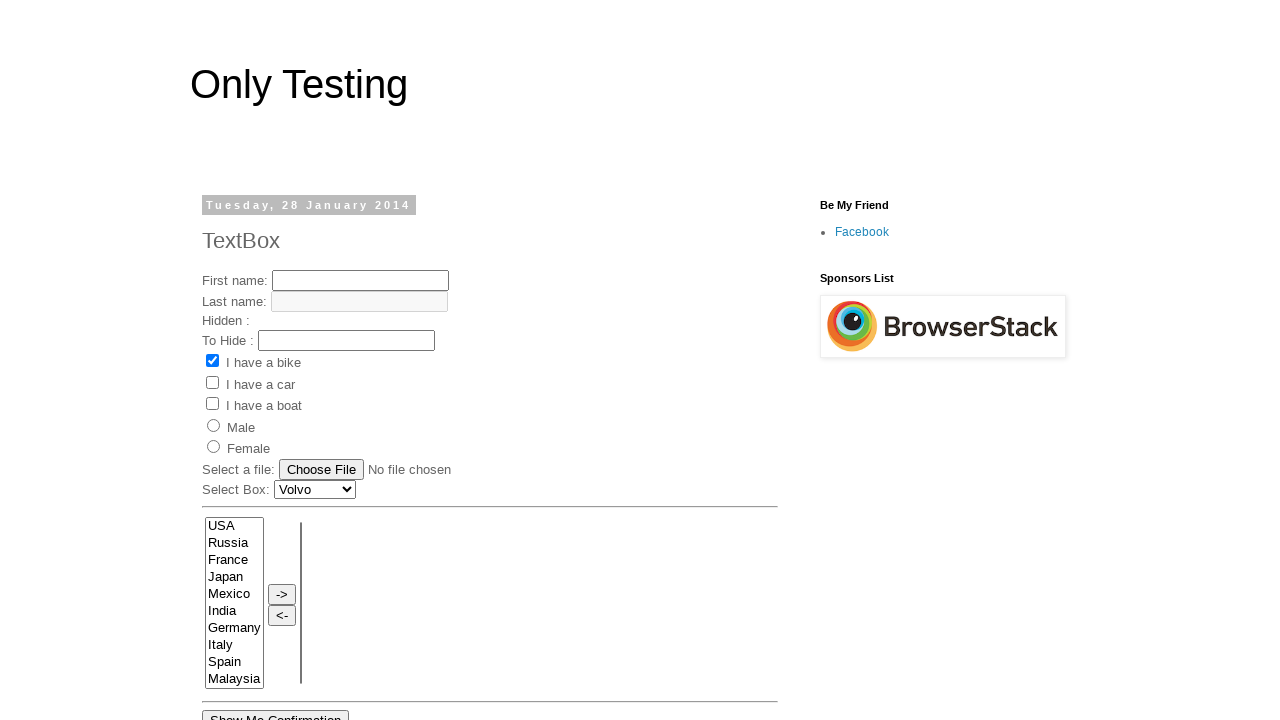

Navigated forward to second page using forward button
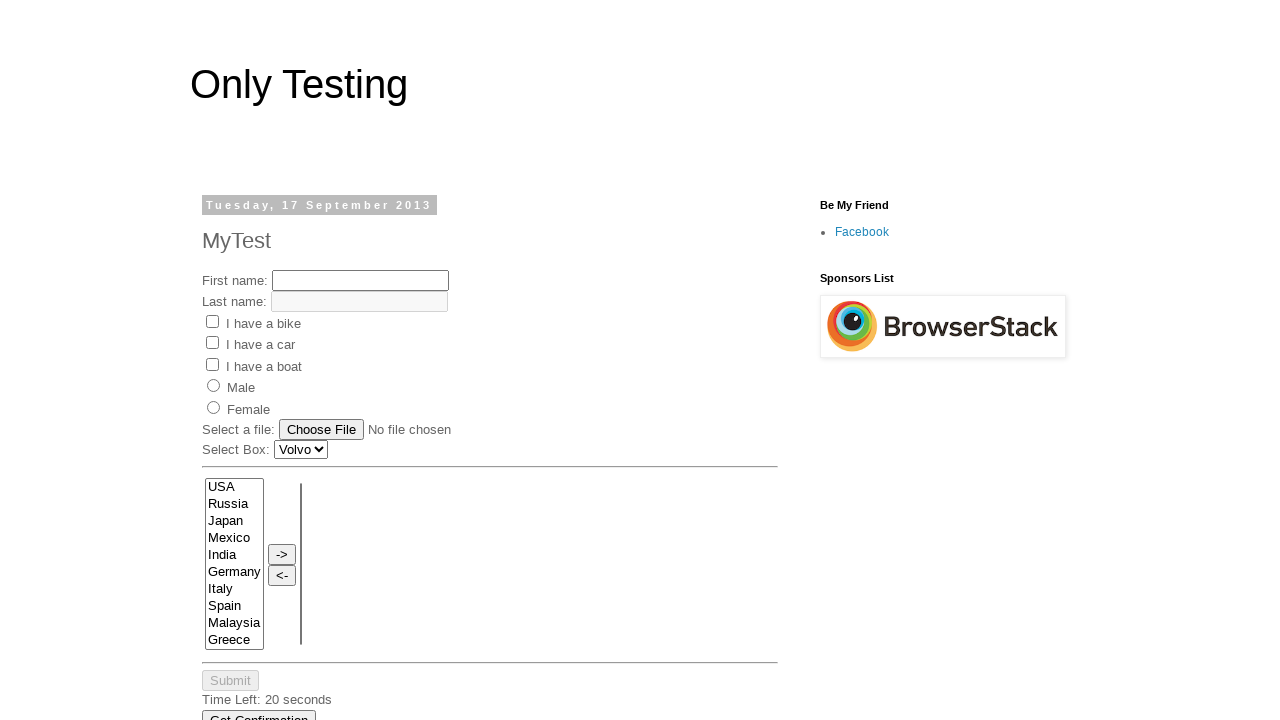

Retrieved title after navigating forward
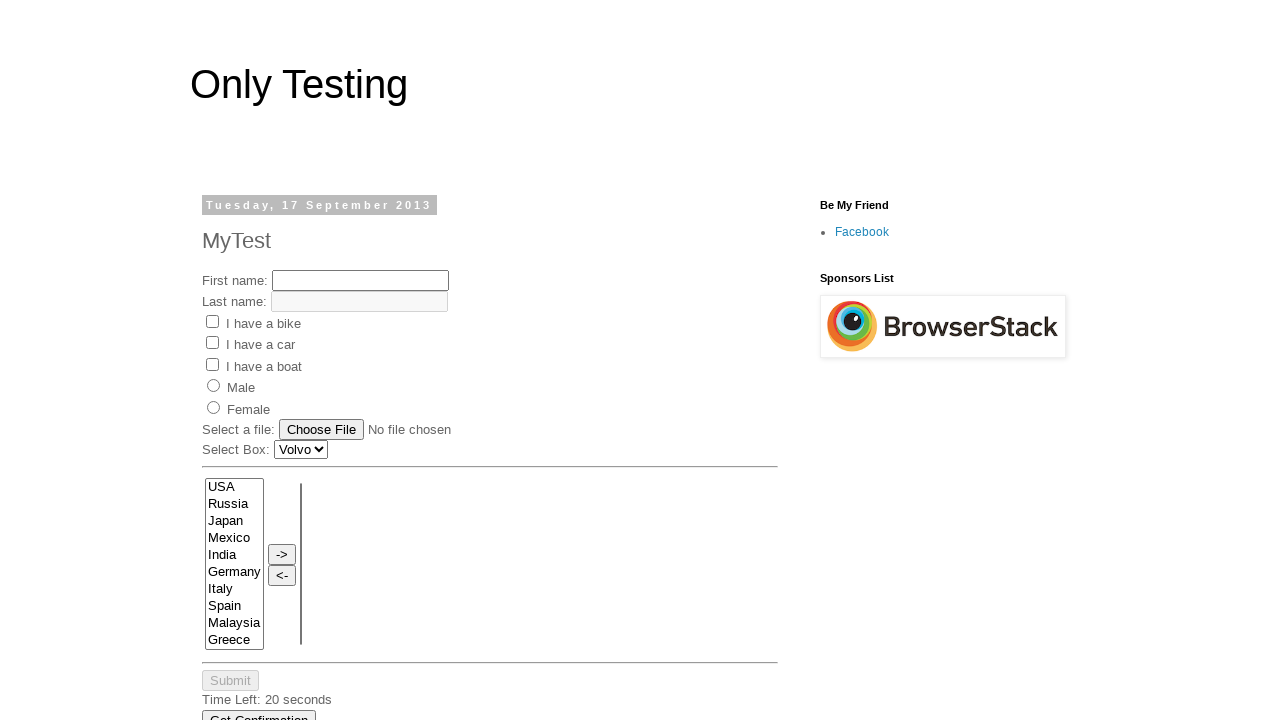

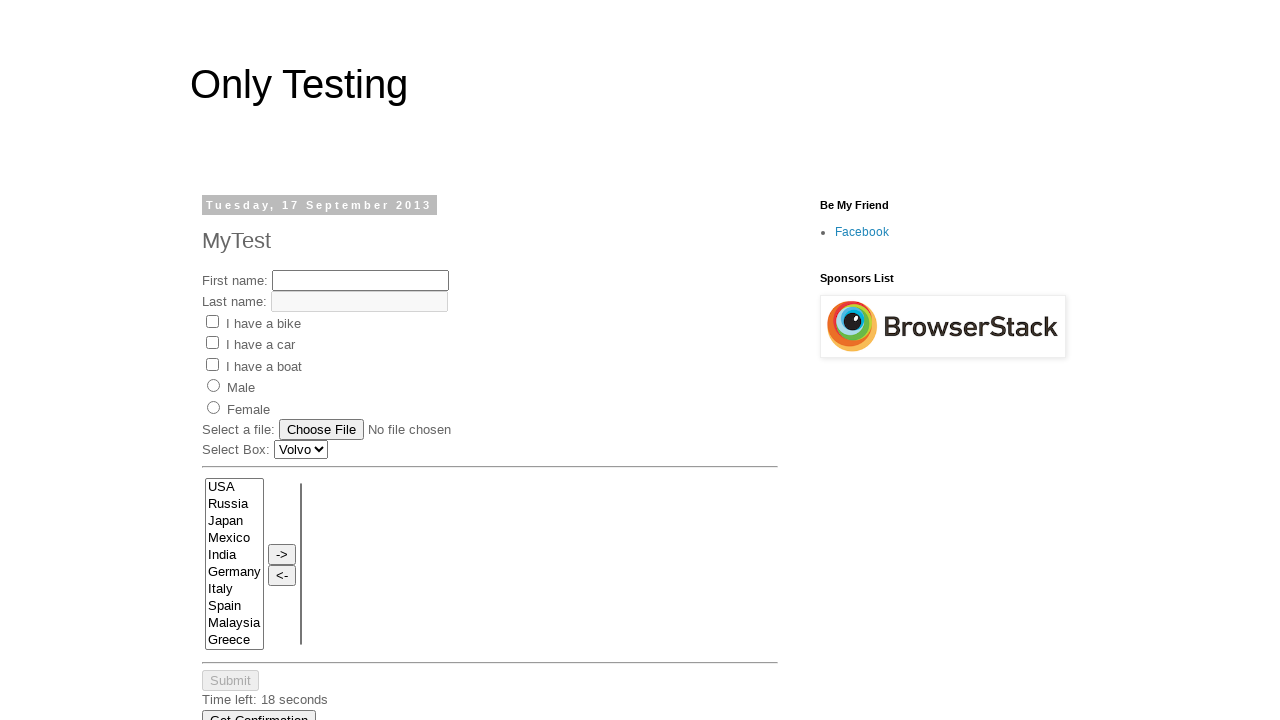